Tests alert handling functionality by triggering simple and confirmation alerts, accepting/dismissing them, and verifying the result messages

Starting URL: https://www.leafground.com/alert.xhtml

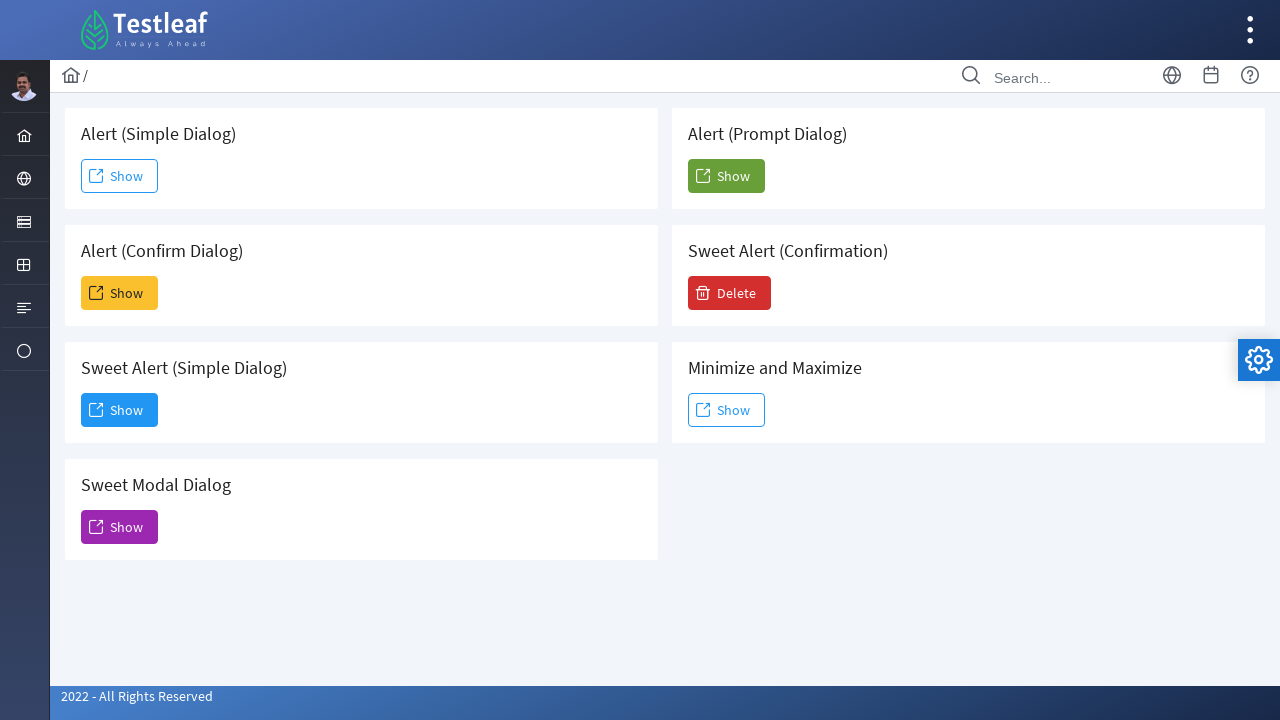

Clicked Show button to trigger simple alert at (120, 176) on xpath=//span[text()='Show']
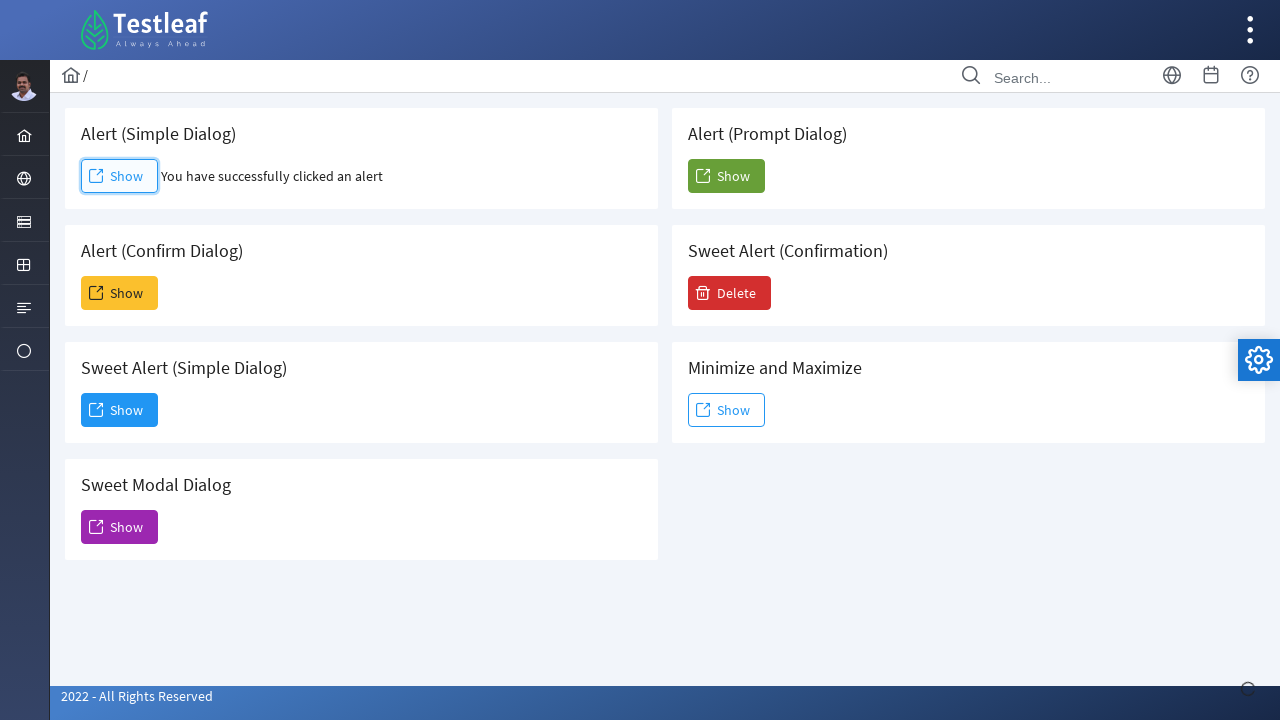

Set up dialog handler to accept alerts
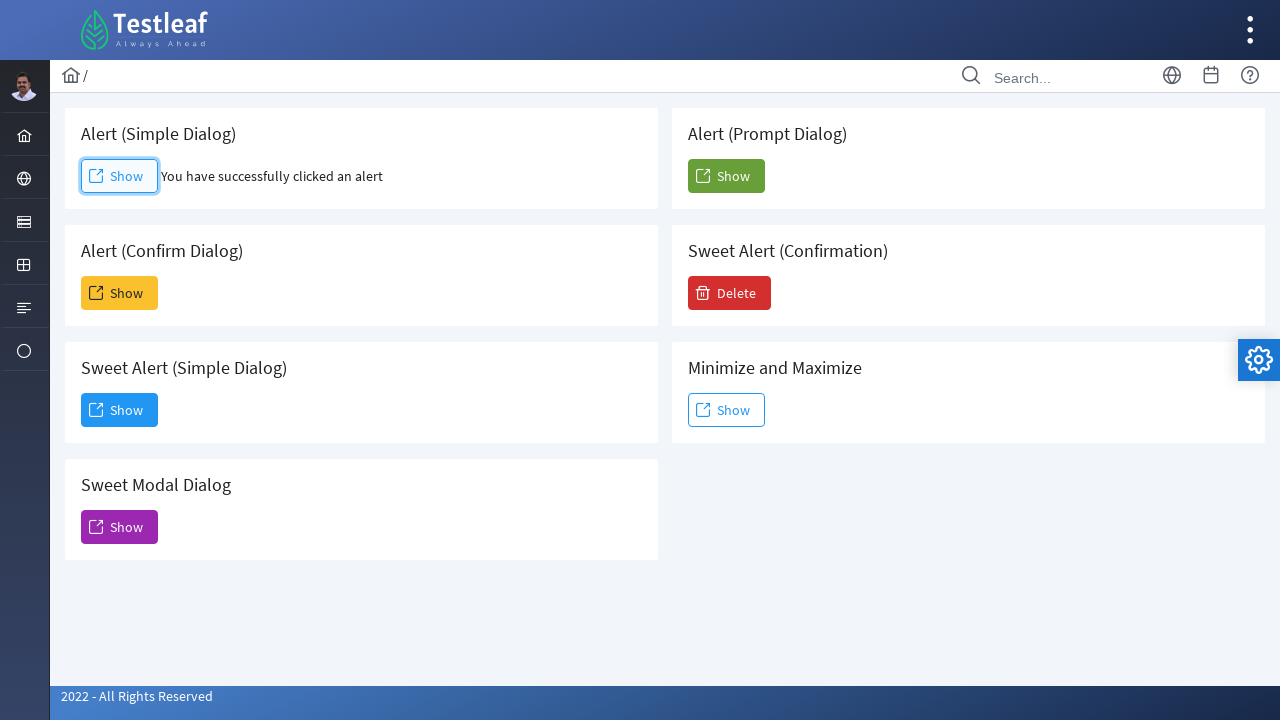

Simple alert result element appeared
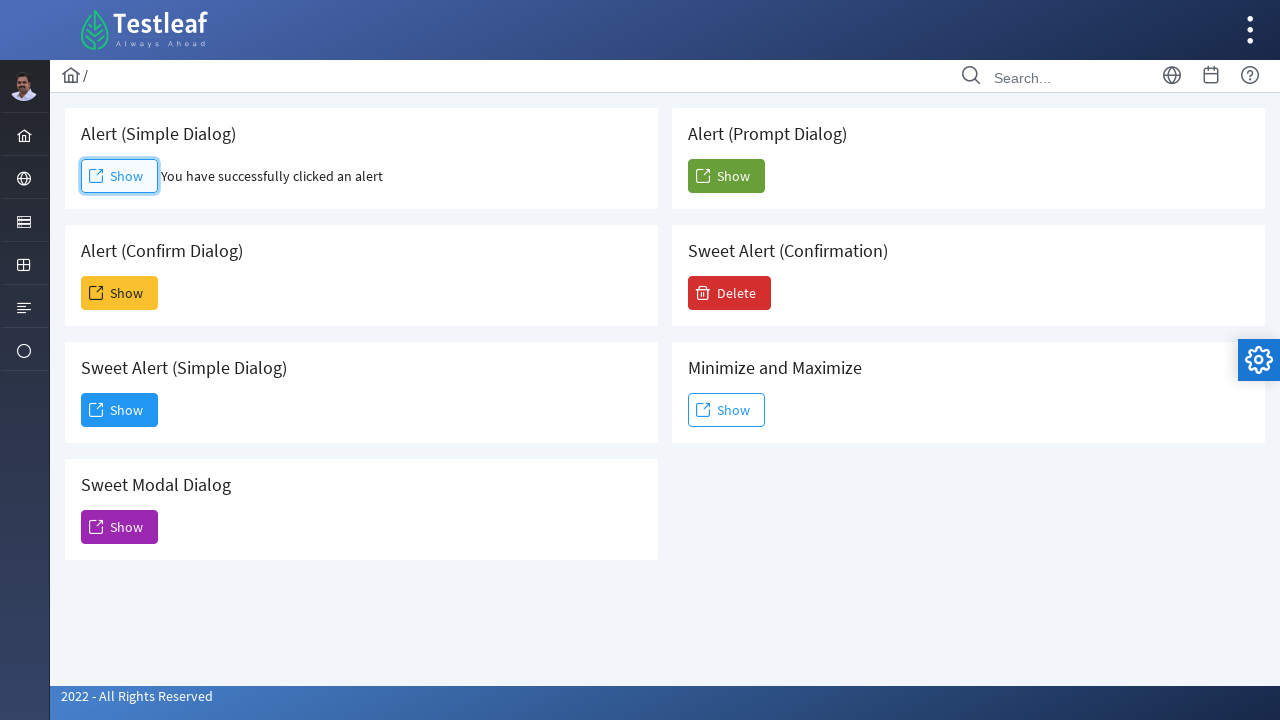

Retrieved simple alert result text: You have successfully clicked an alert
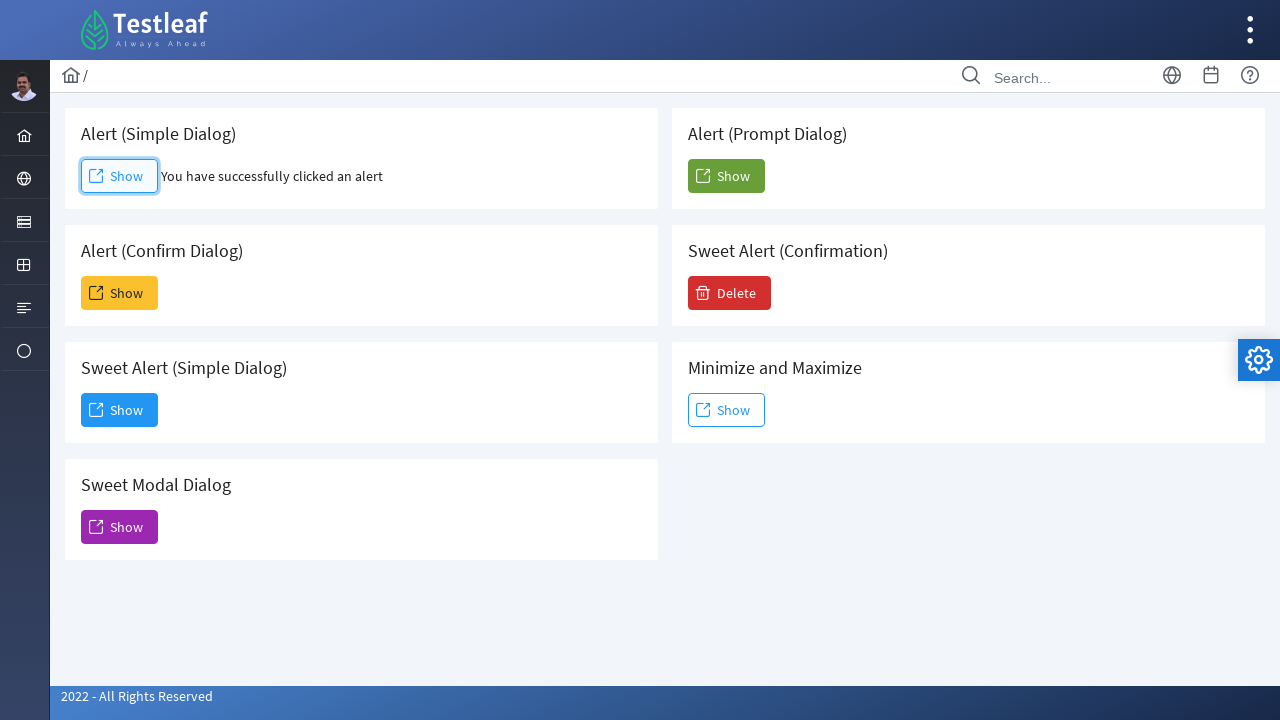

Clicked Show button to trigger confirmation alert at (120, 293) on xpath=(//span[text()='Show'])[2]
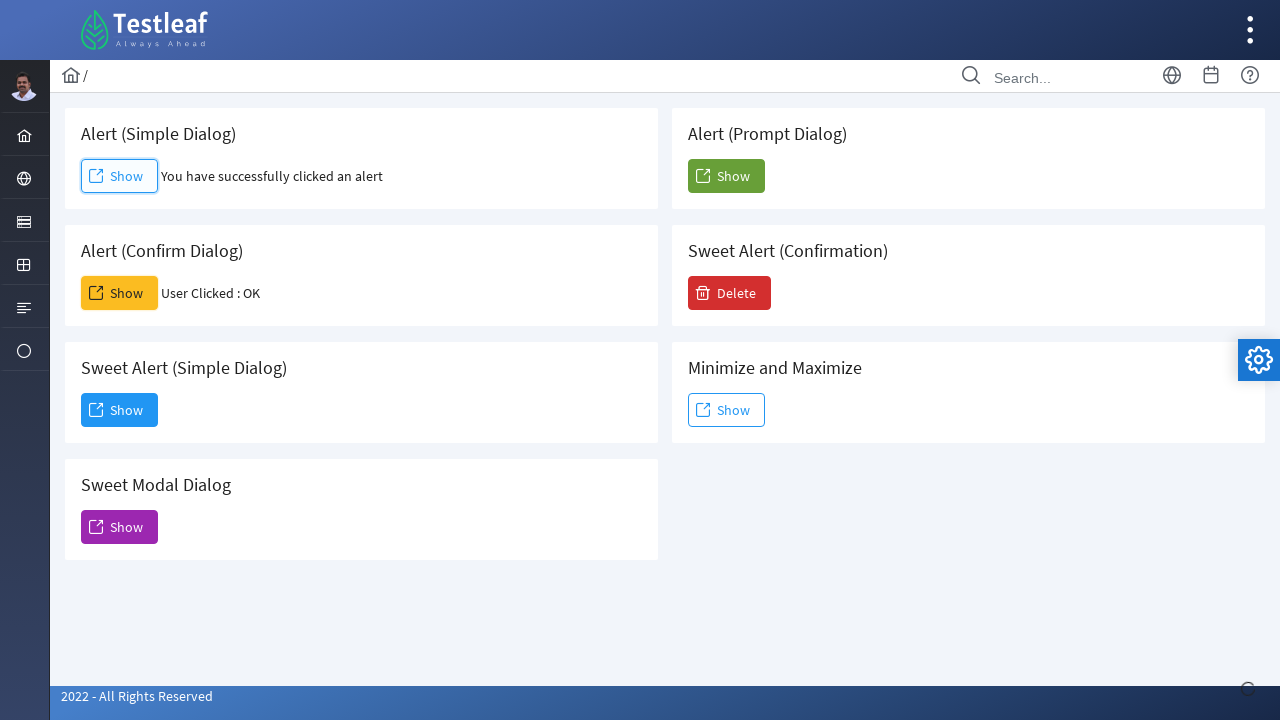

Set up dialog handler to dismiss confirmation alert
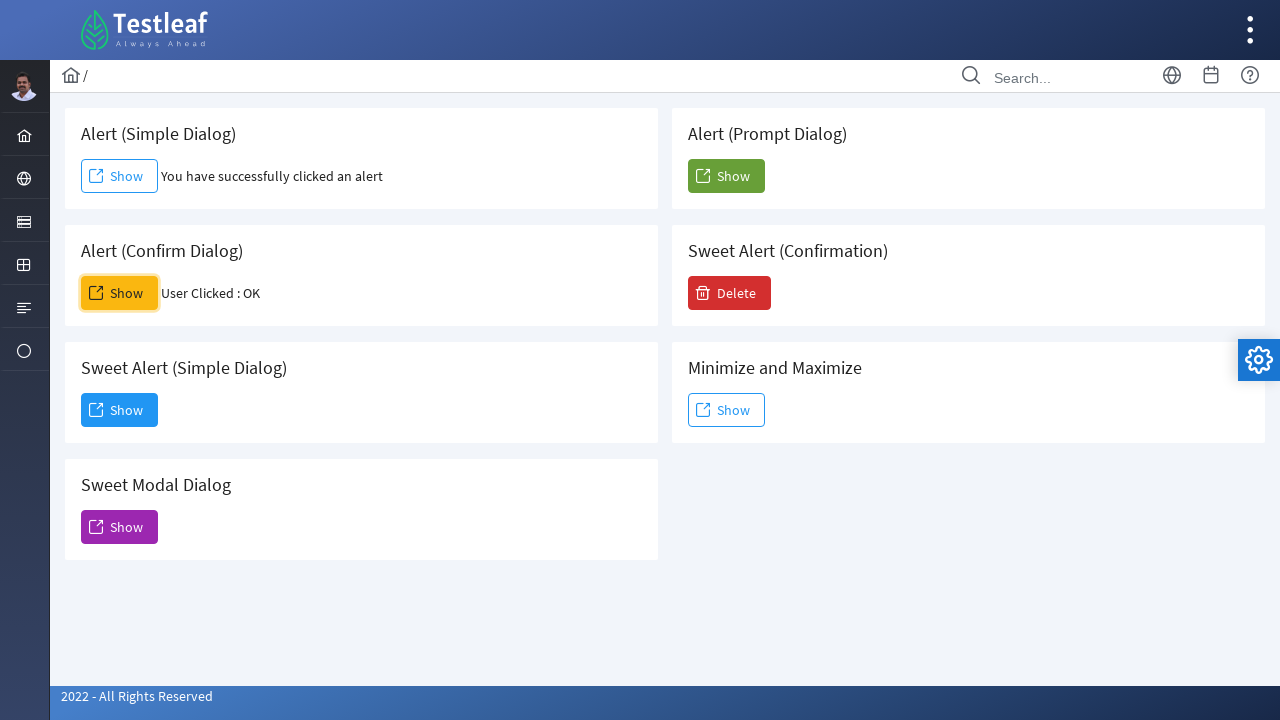

Confirmation alert result element appeared
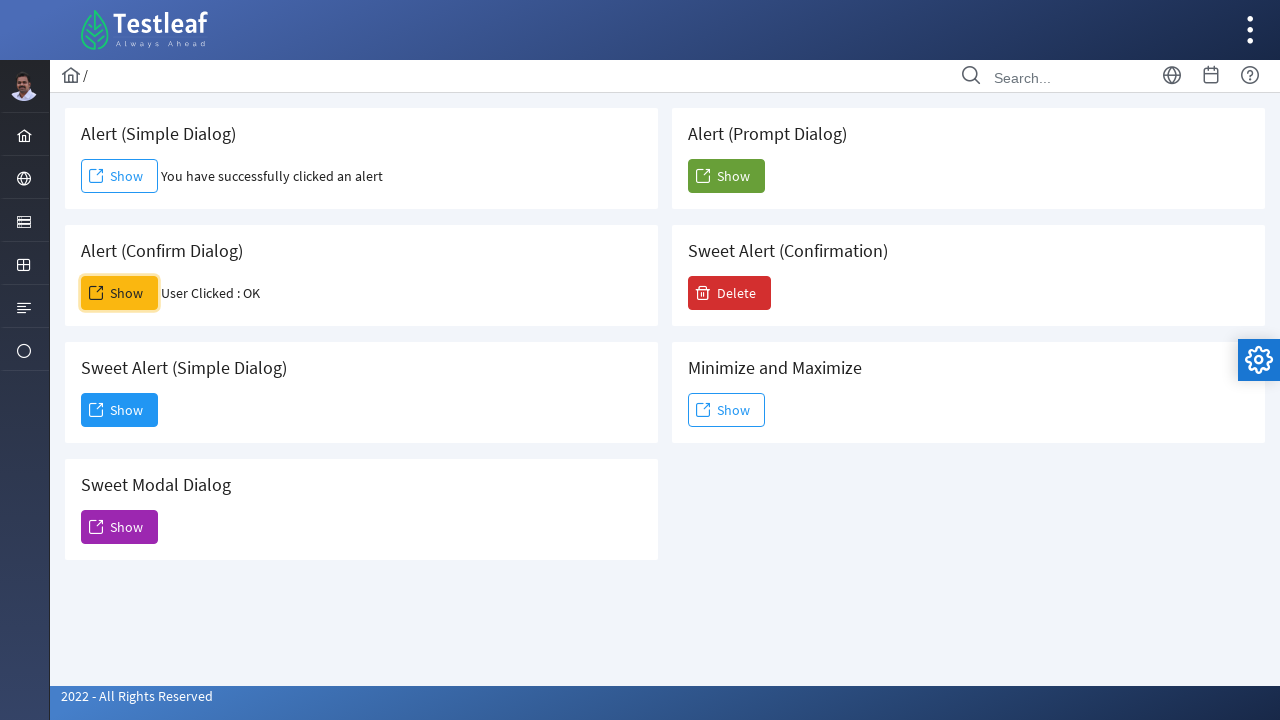

Retrieved confirmation alert result text: User Clicked : OK
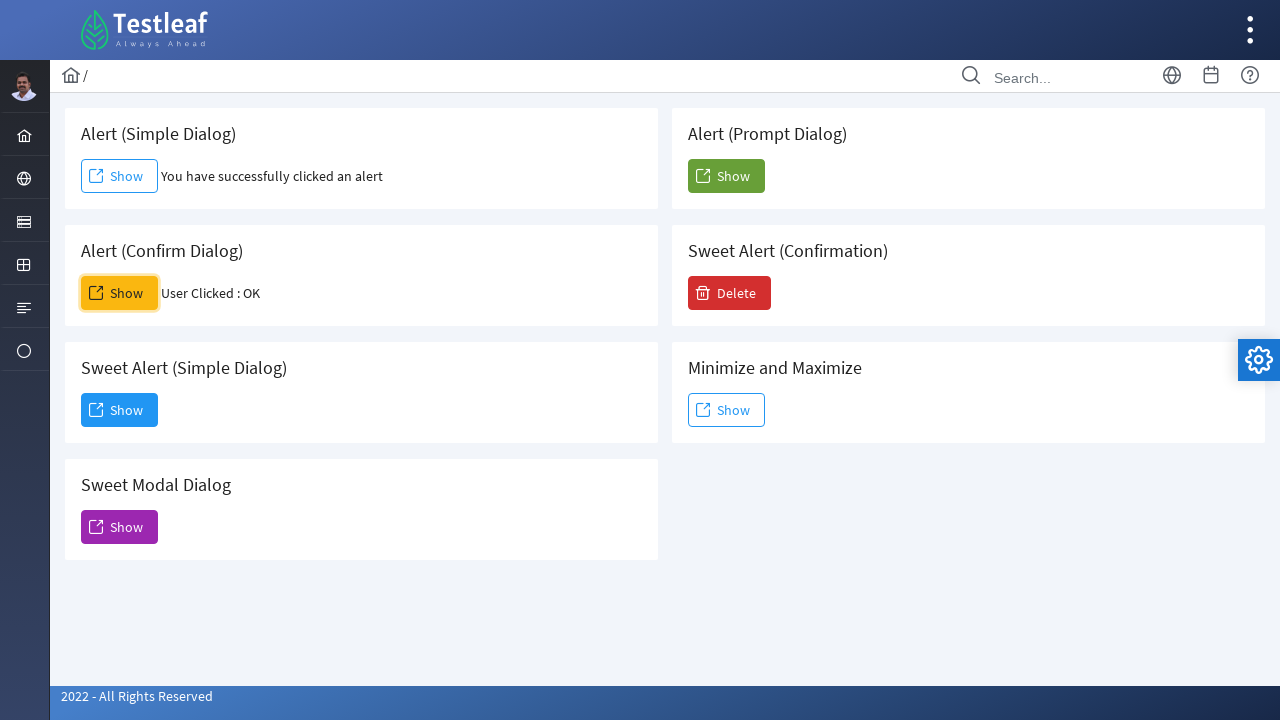

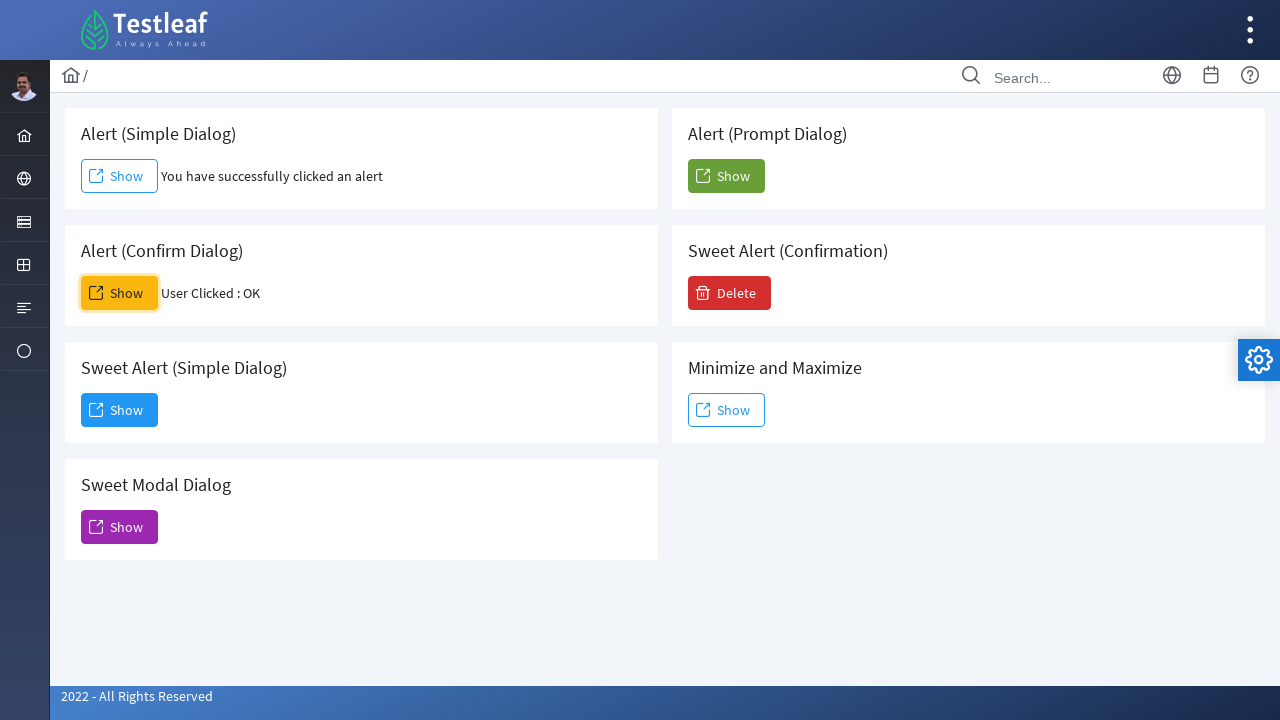